Tests drag and drop functionality on jQuery UI demo page by dragging an element from source to destination

Starting URL: https://jqueryui.com/droppable/

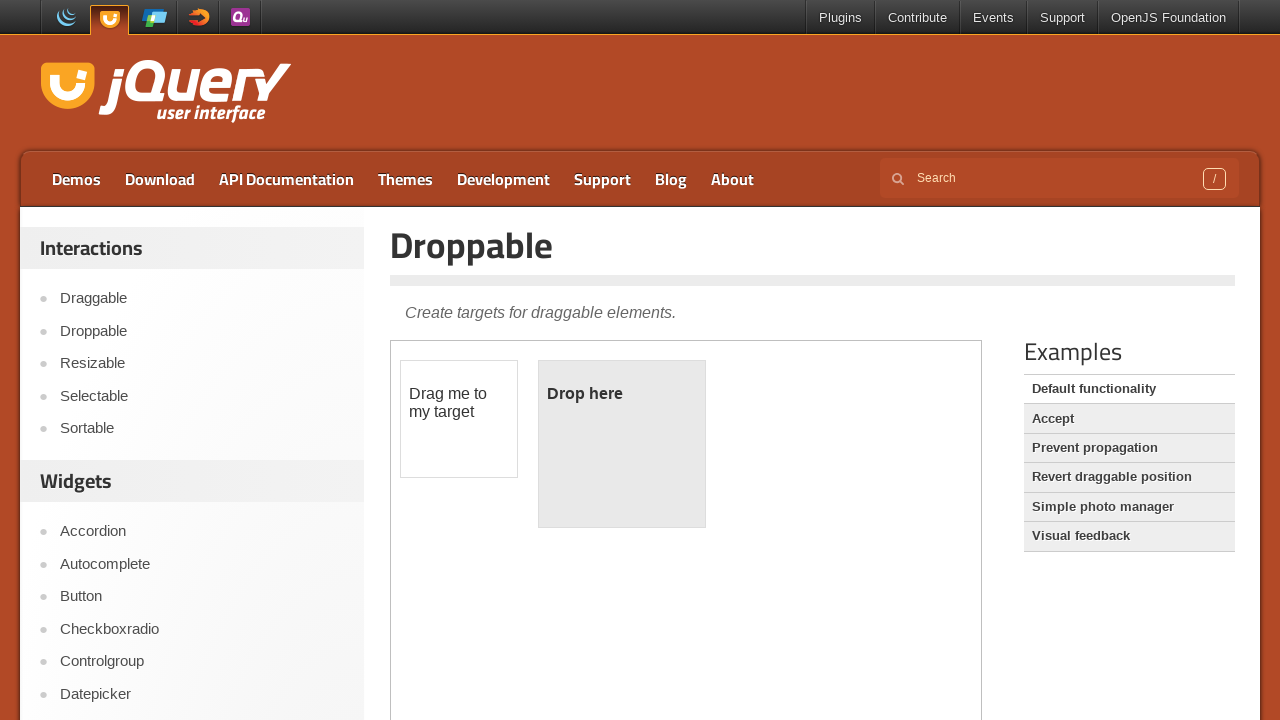

Navigated to jQuery UI droppable demo page
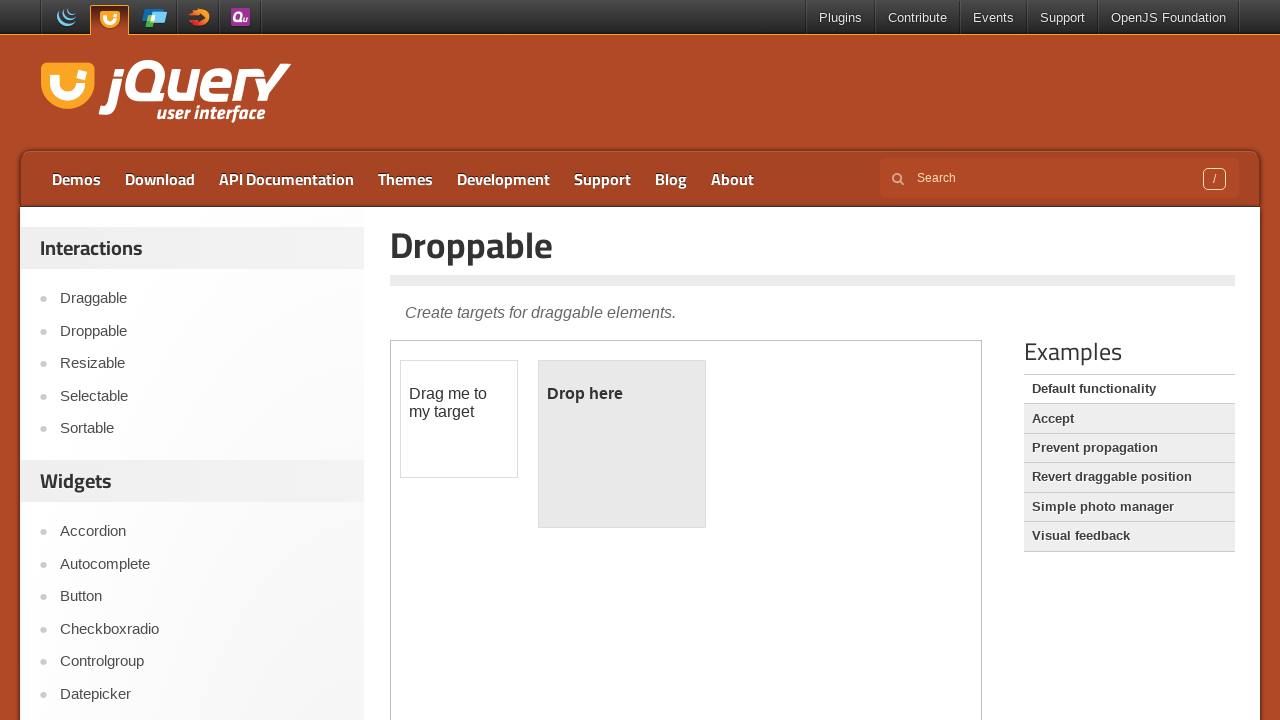

Located iframe containing drag and drop demo
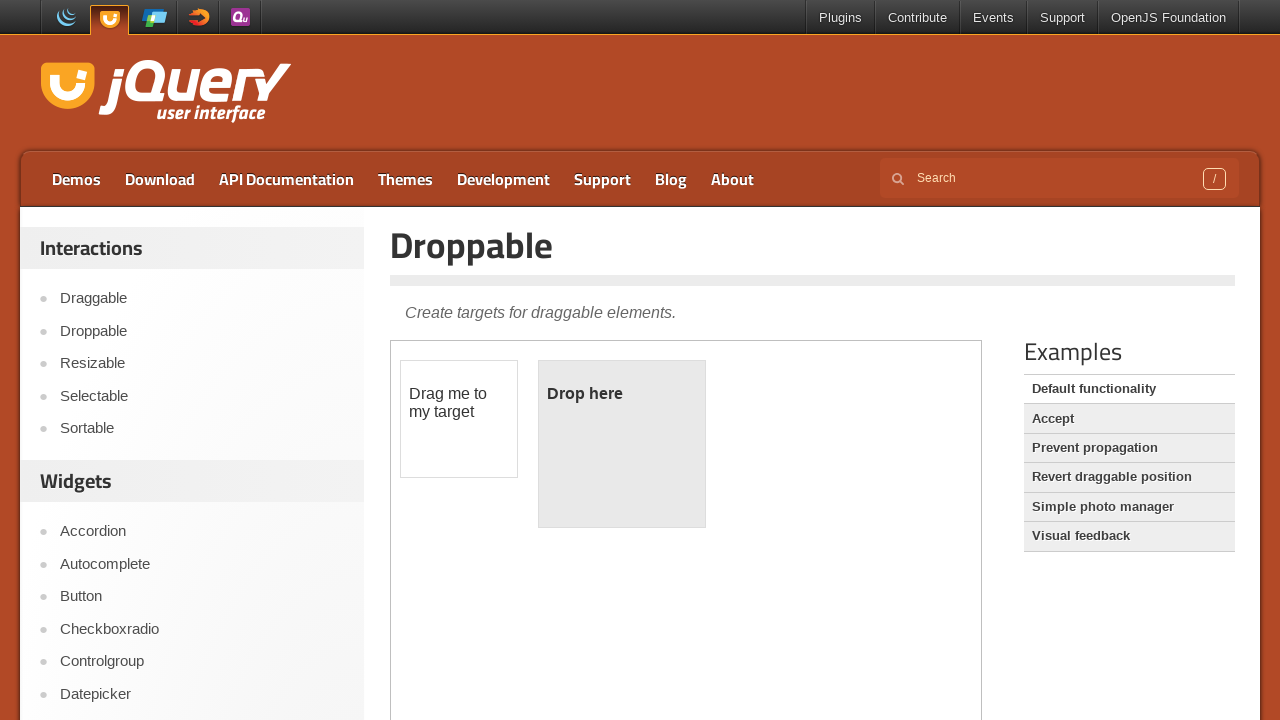

Located source draggable element
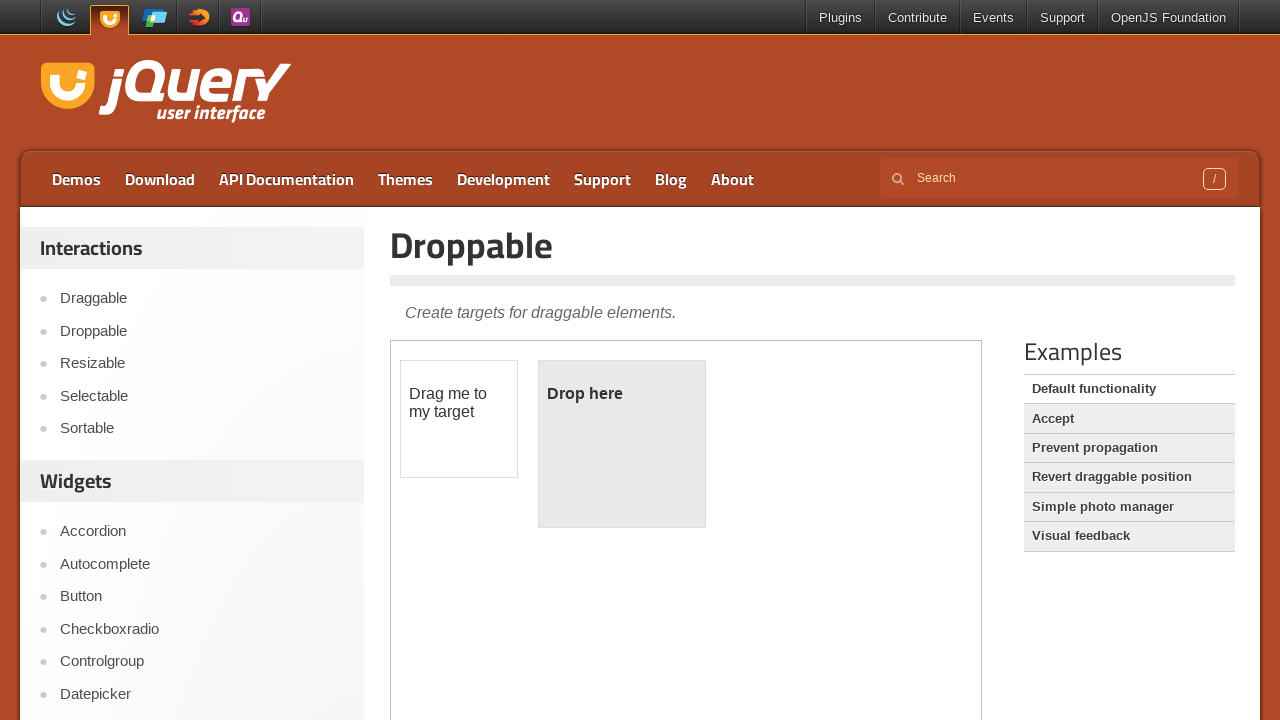

Located destination droppable element
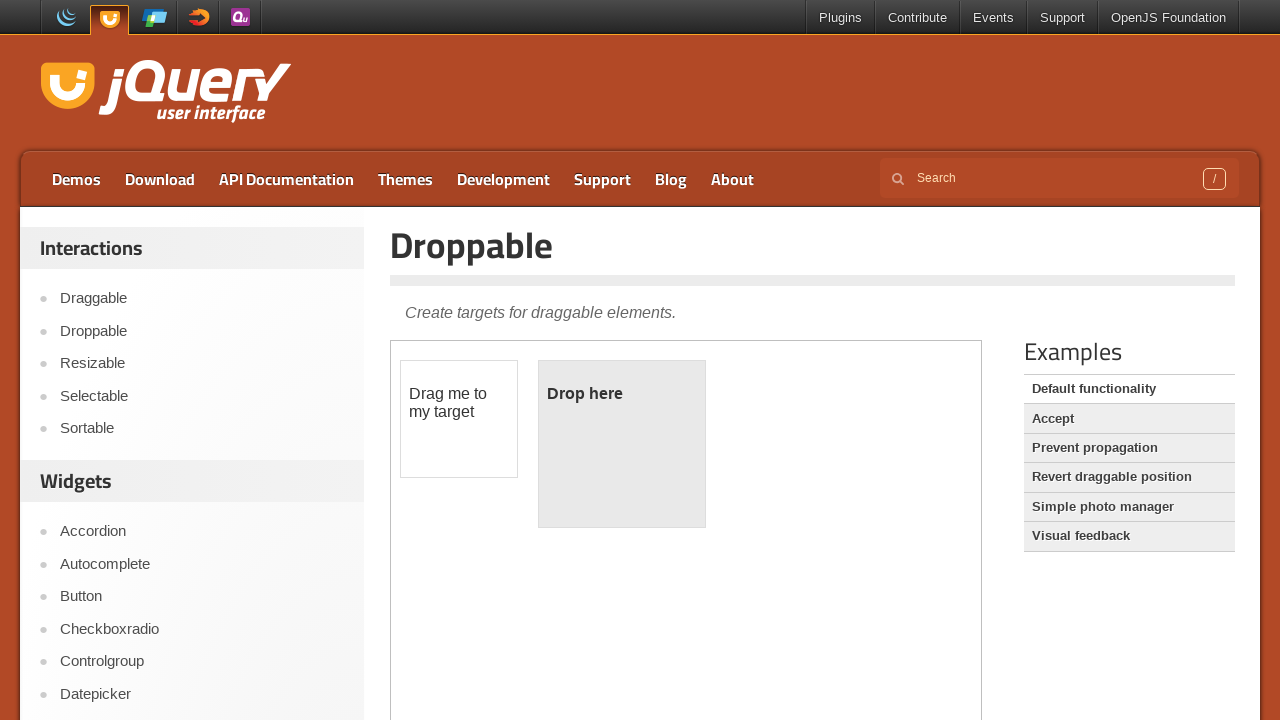

Dragged source element to destination element at (622, 444)
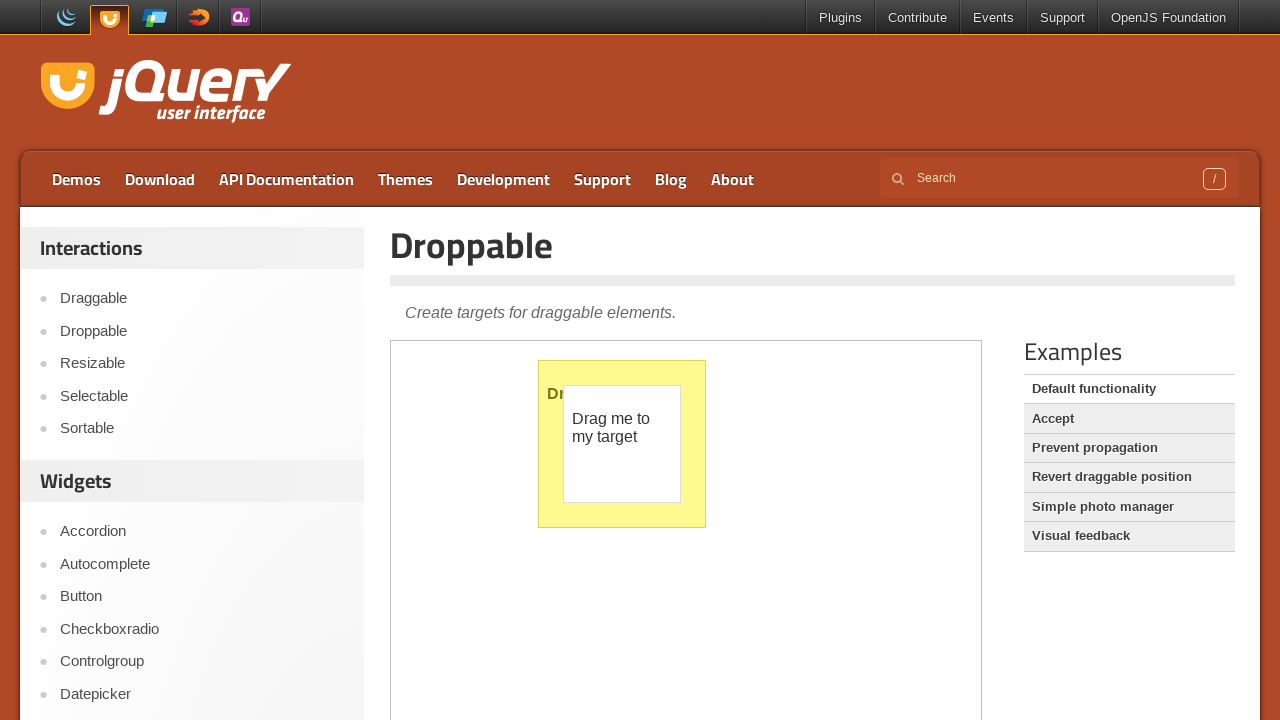

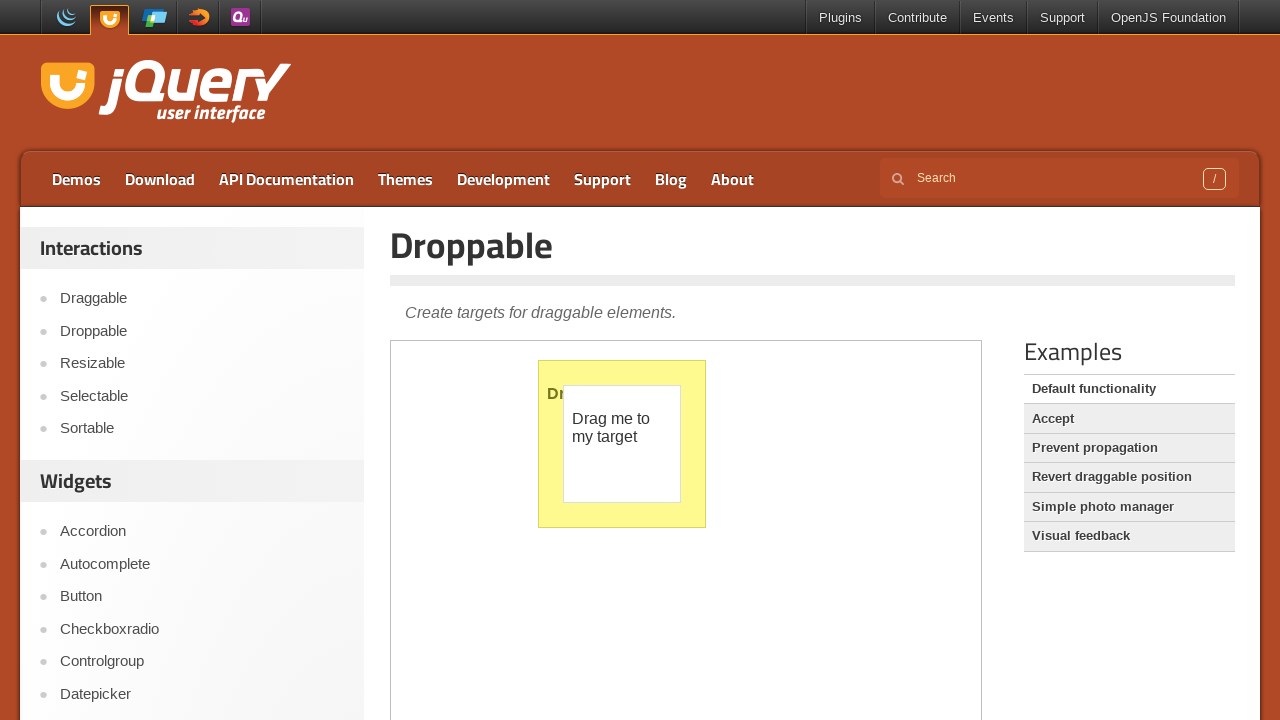